Tests dynamic controls page by clicking the enable button, waiting for the input field to be enabled, typing text into the input field, clearing it, then navigating to the drag and drop page to verify column alignment.

Starting URL: http://the-internet.herokuapp.com/dynamic_controls

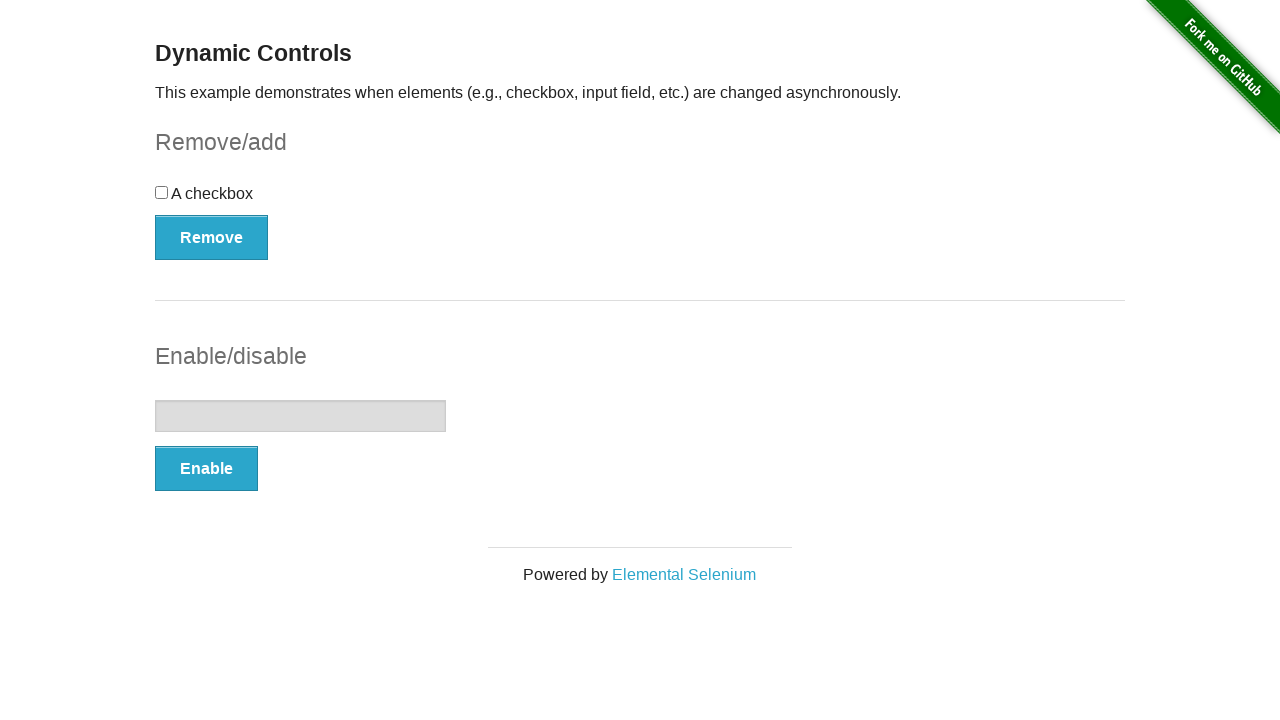

Clicked the Enable button on the dynamic controls page at (206, 469) on xpath=//*[@id='input-example']/button
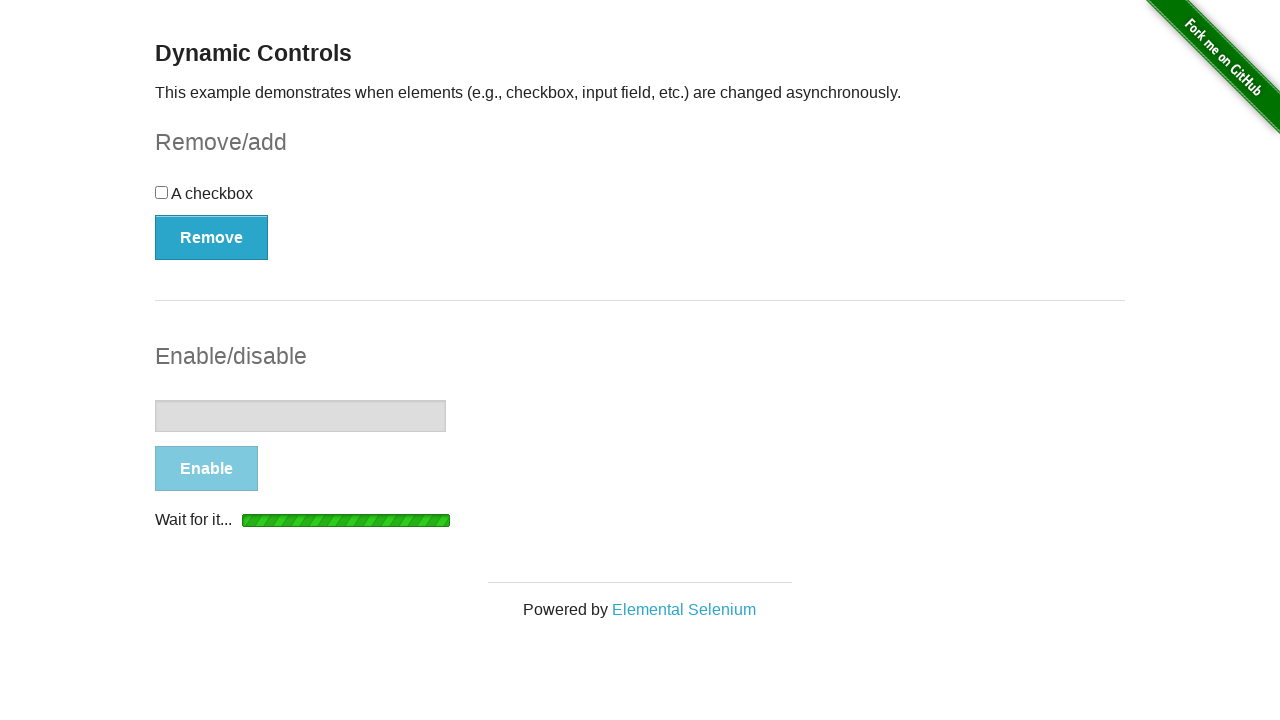

Waited for the 'It's enabled!' message to appear
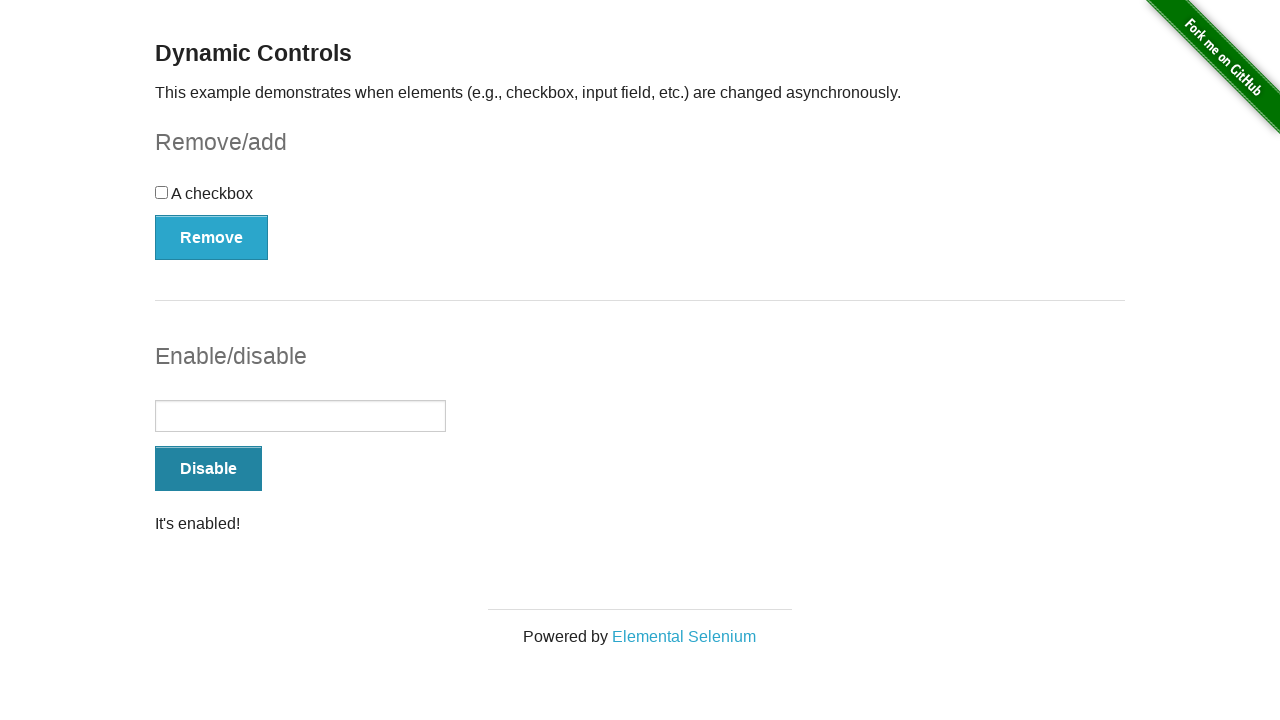

Verified input field is visible and enabled
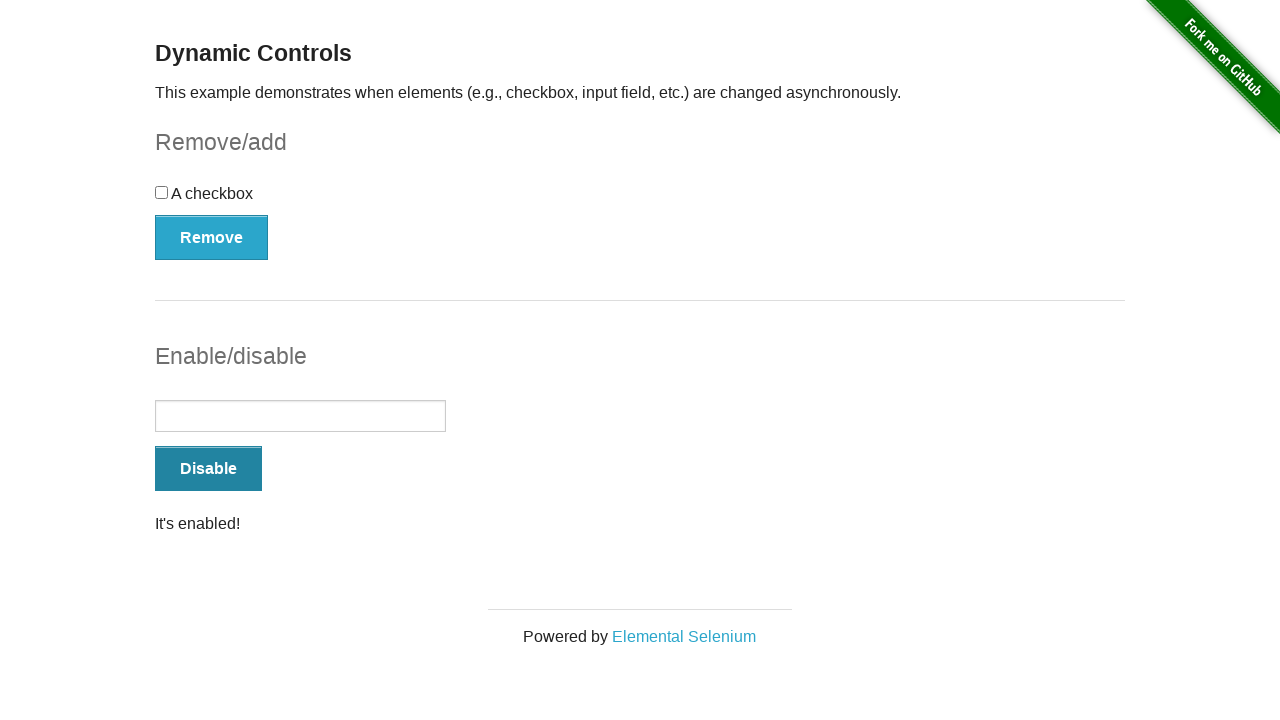

Typed 'Bootcamp' into the input field on //*[@id='input-example']/input
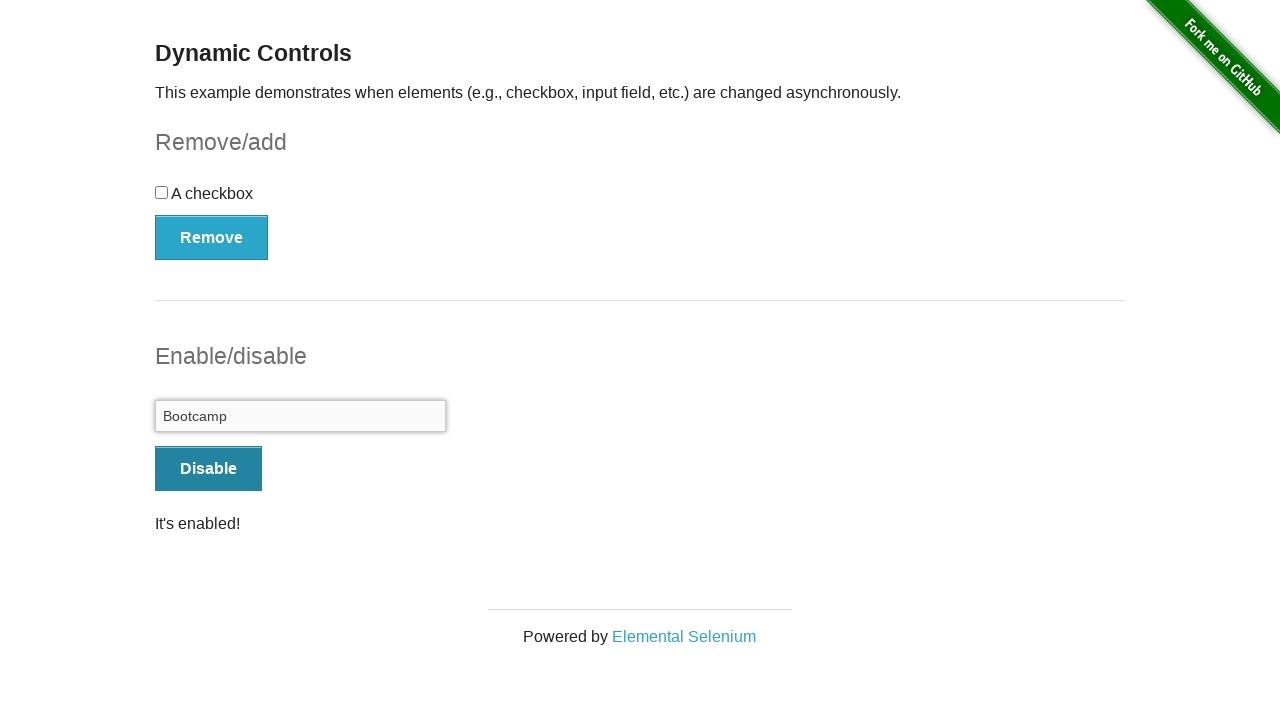

Cleared the input field on //*[@id='input-example']/input
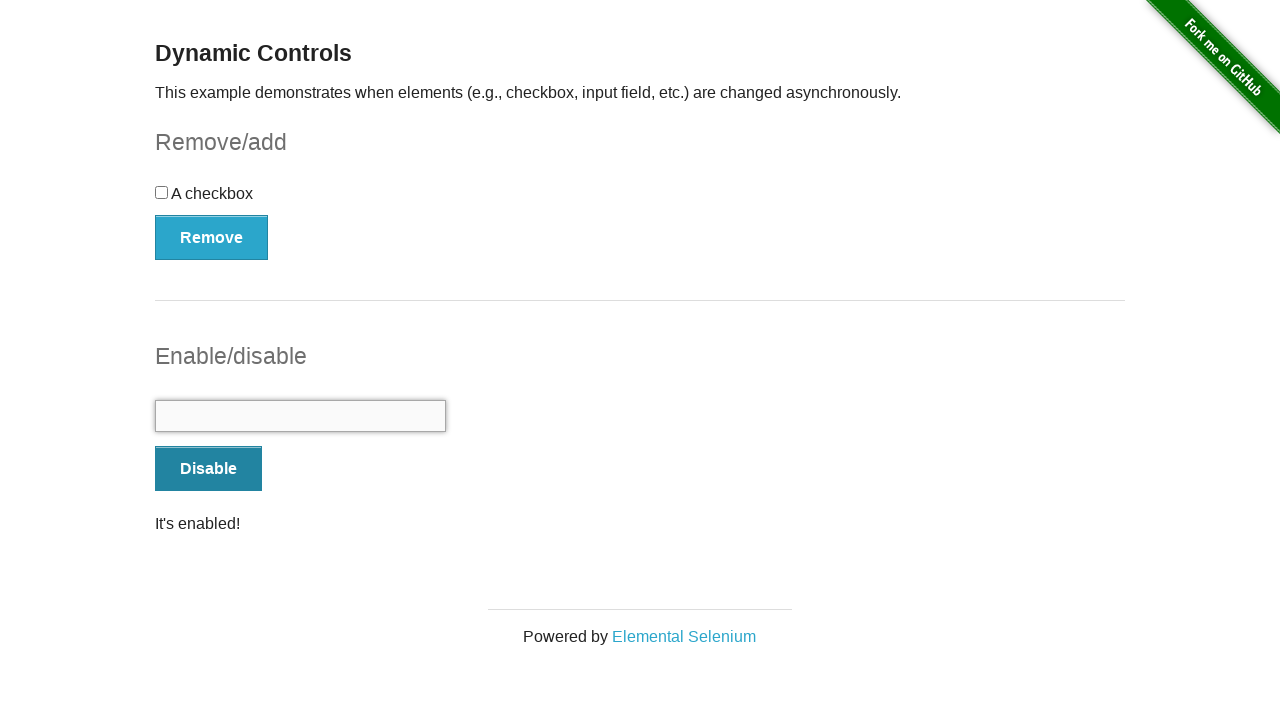

Navigated to the drag and drop page
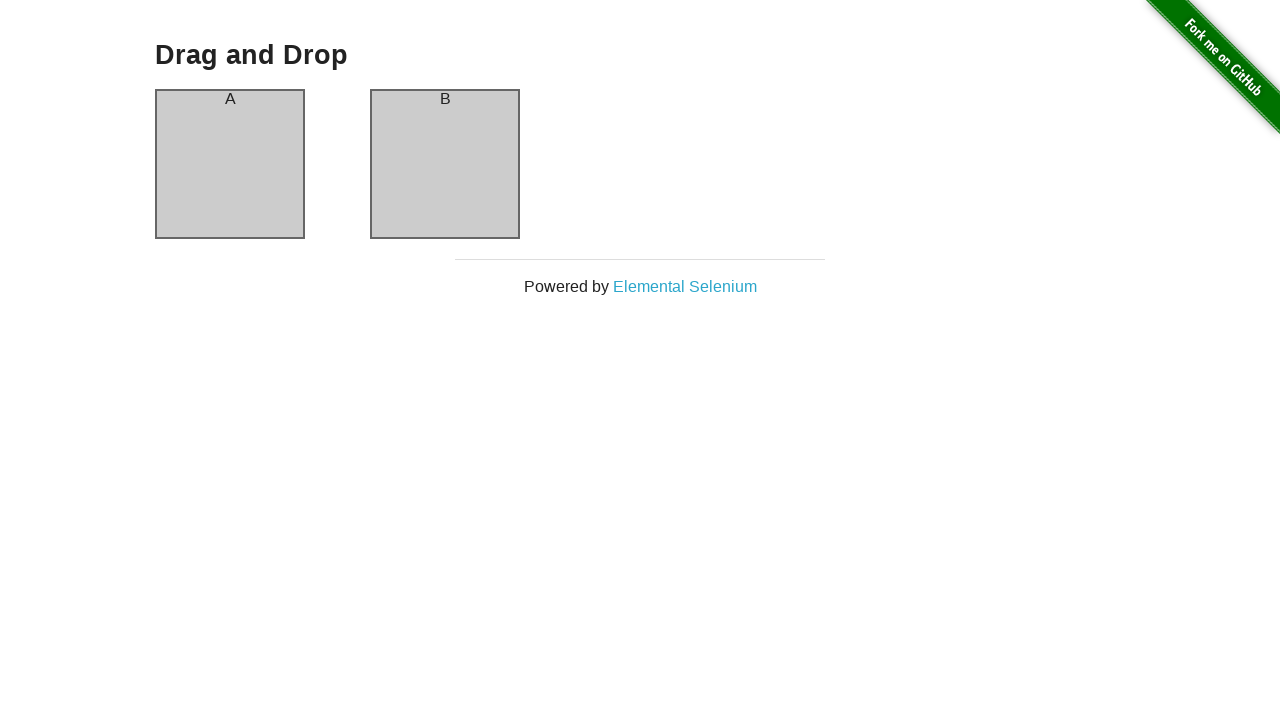

Waited for column A to be visible
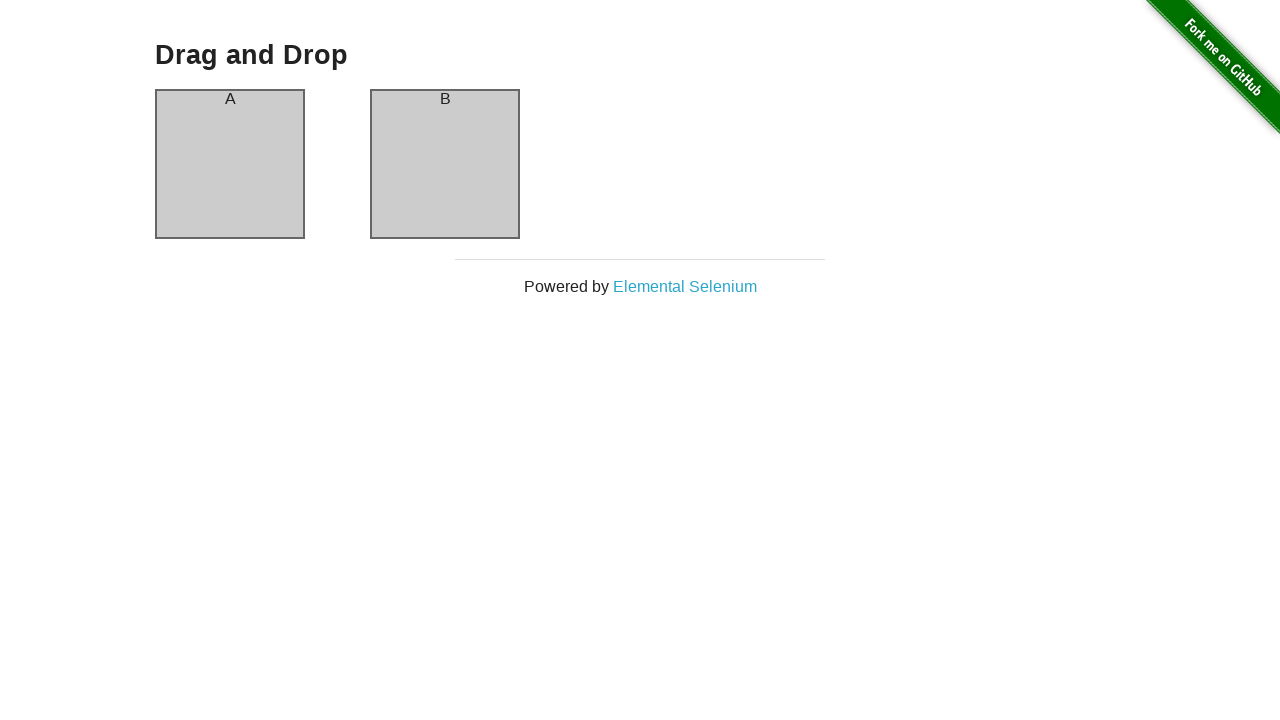

Waited for column B to be visible and verified column alignment
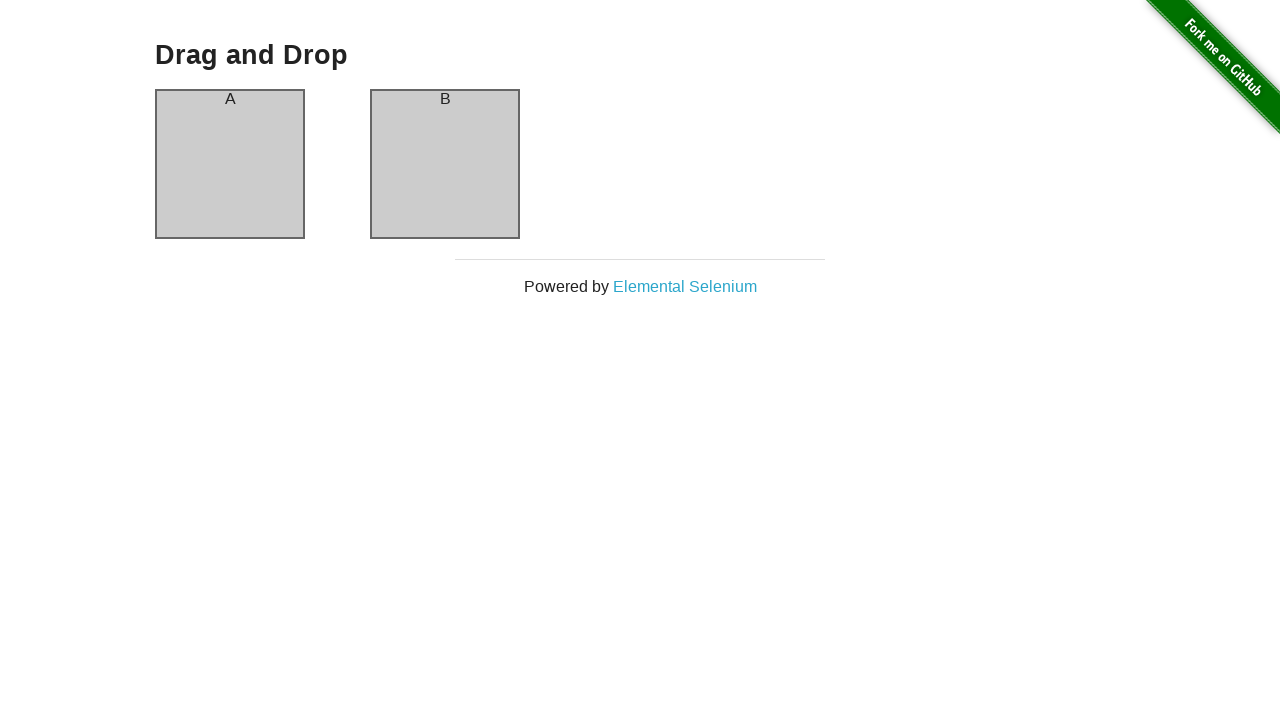

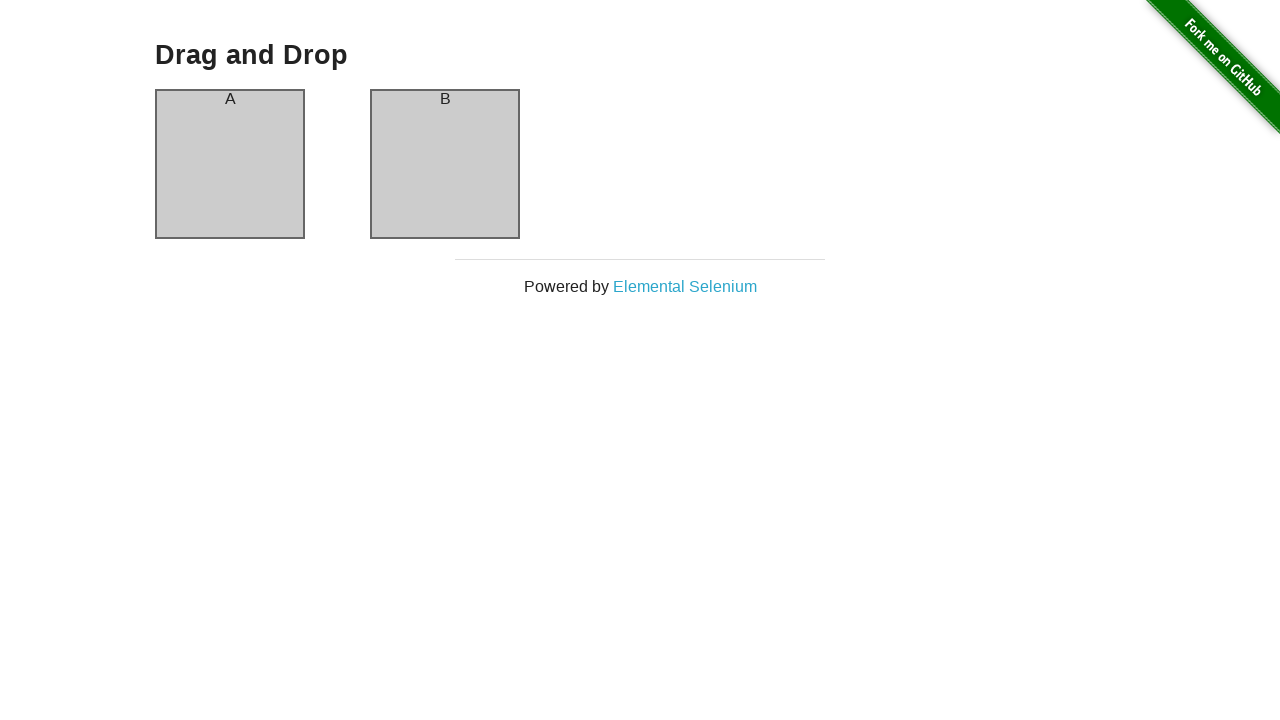